Tests mouse hover functionality by hovering over a menu item to trigger a dropdown or submenu display

Starting URL: https://demoqa.com/menu/

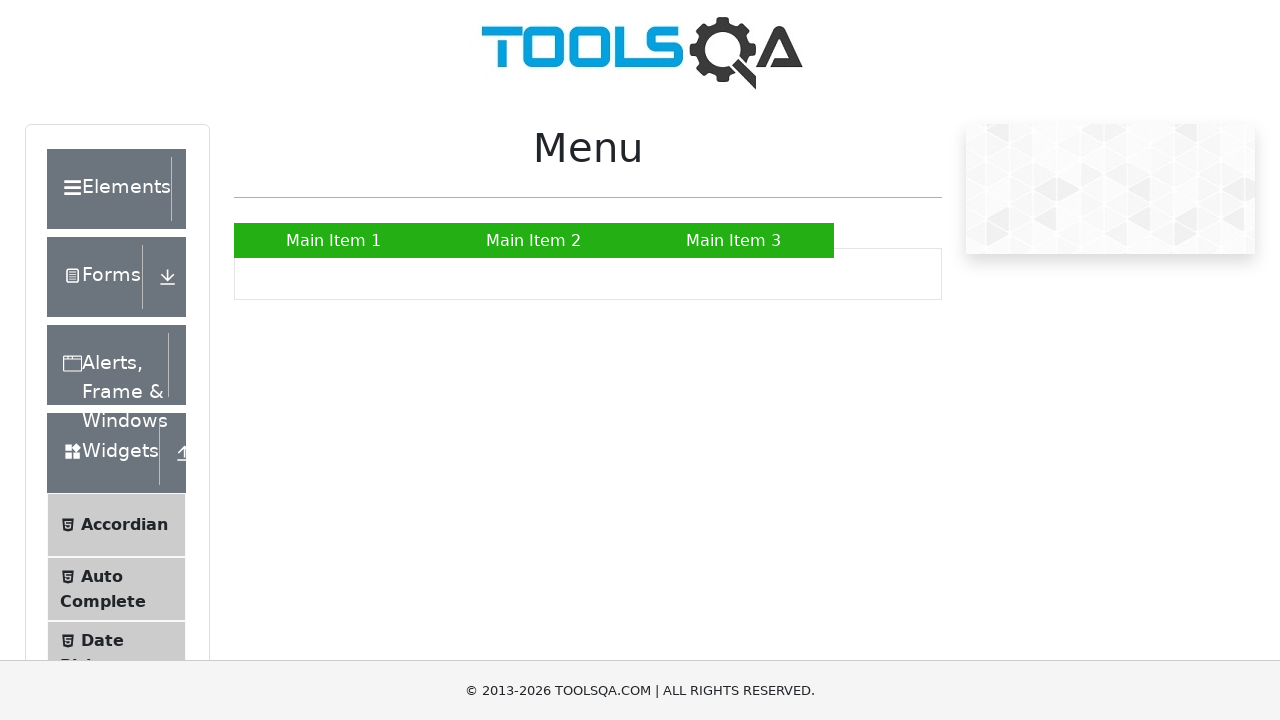

Located Main Item 2 menu element
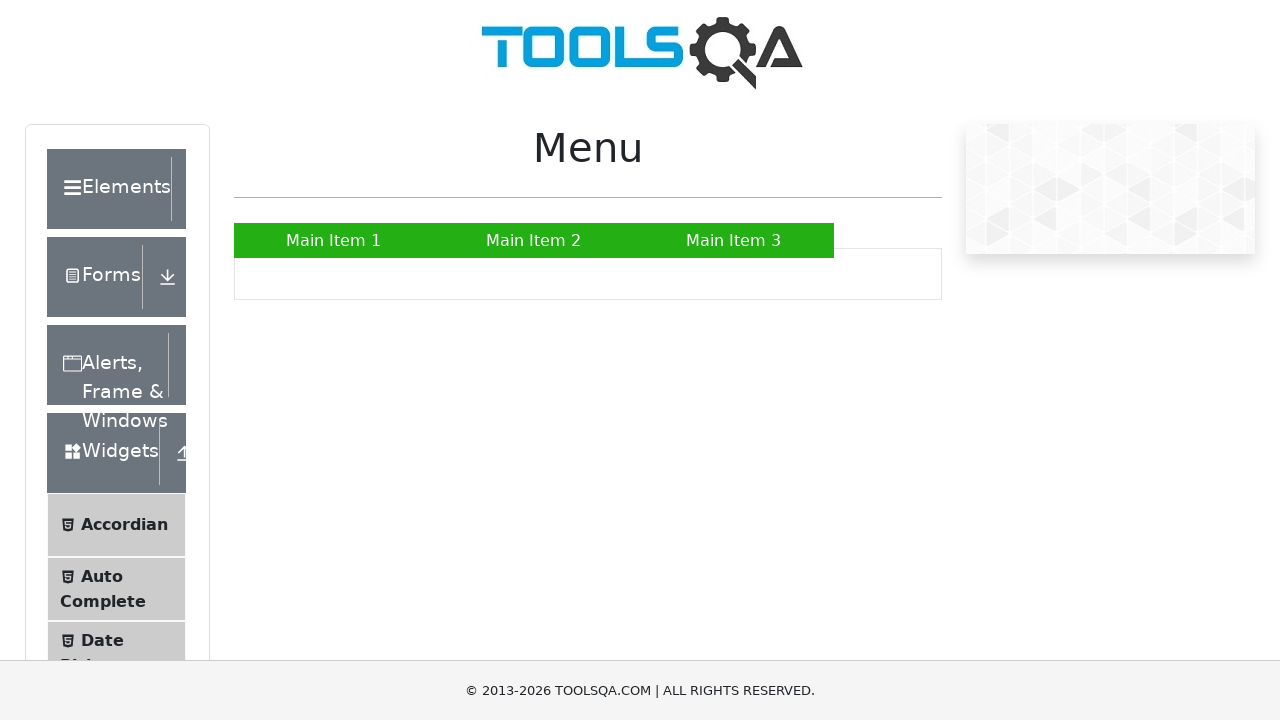

Hovered over Main Item 2 to trigger dropdown/submenu display at (534, 240) on xpath=//a[normalize-space()='Main Item 2']
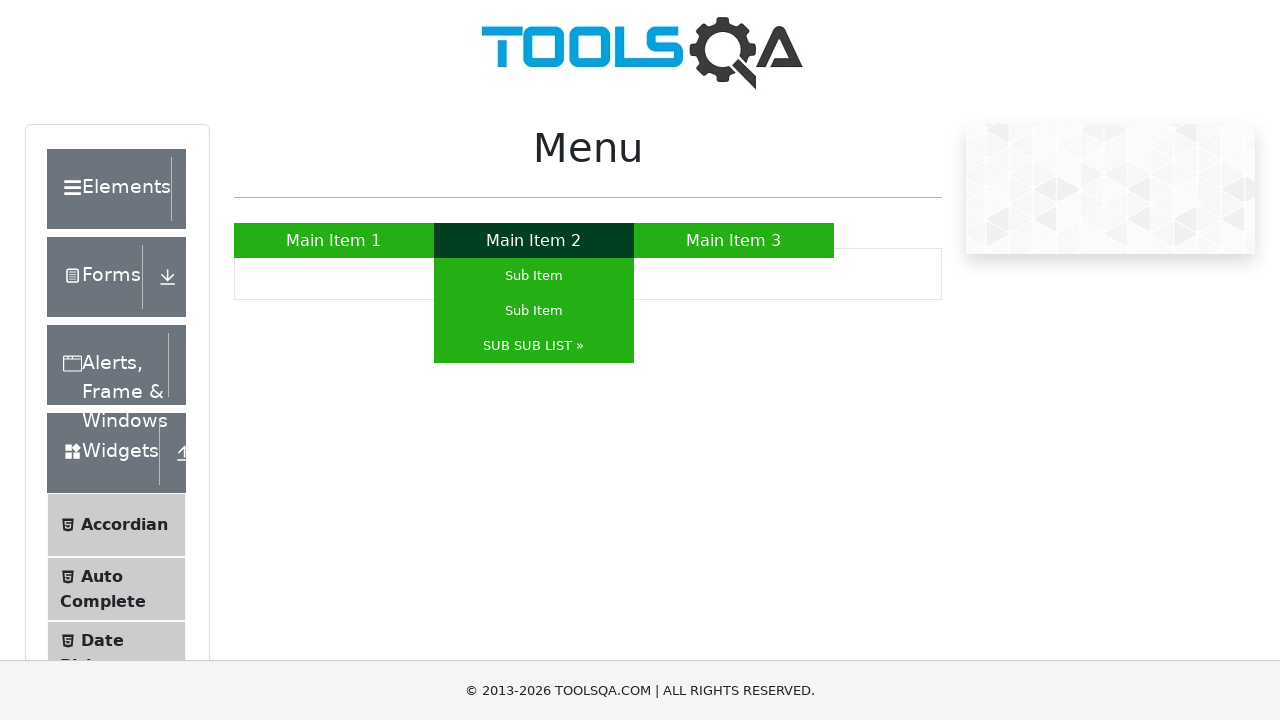

Waited 2 seconds to observe hover effect
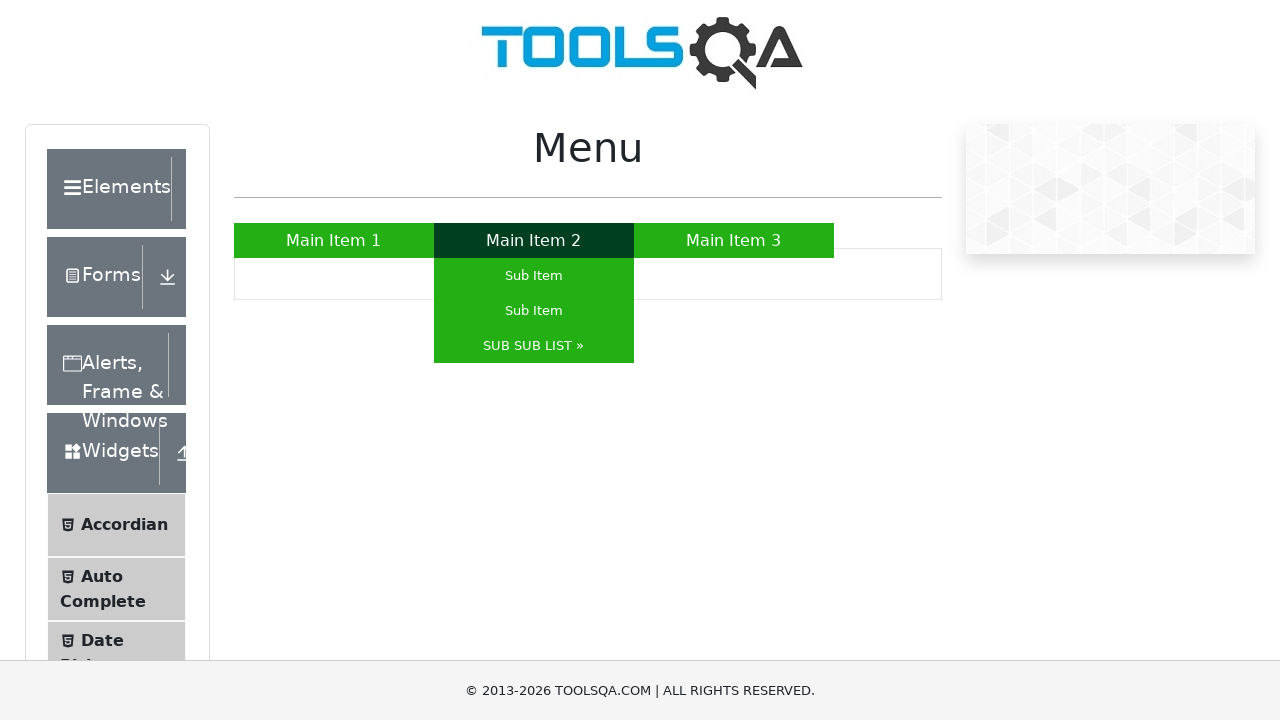

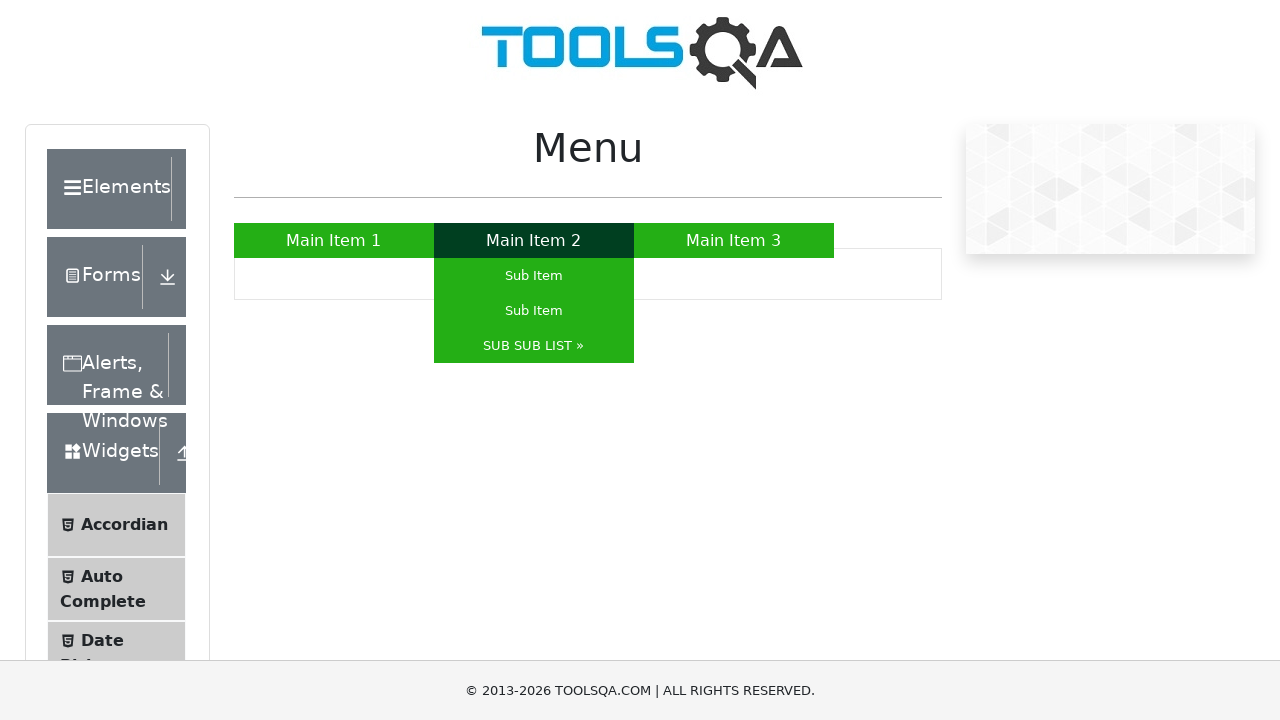